Tests e-commerce functionality by adding multiple items to cart, applying a promo code, and proceeding to place an order

Starting URL: https://rahulshettyacademy.com/seleniumPractise

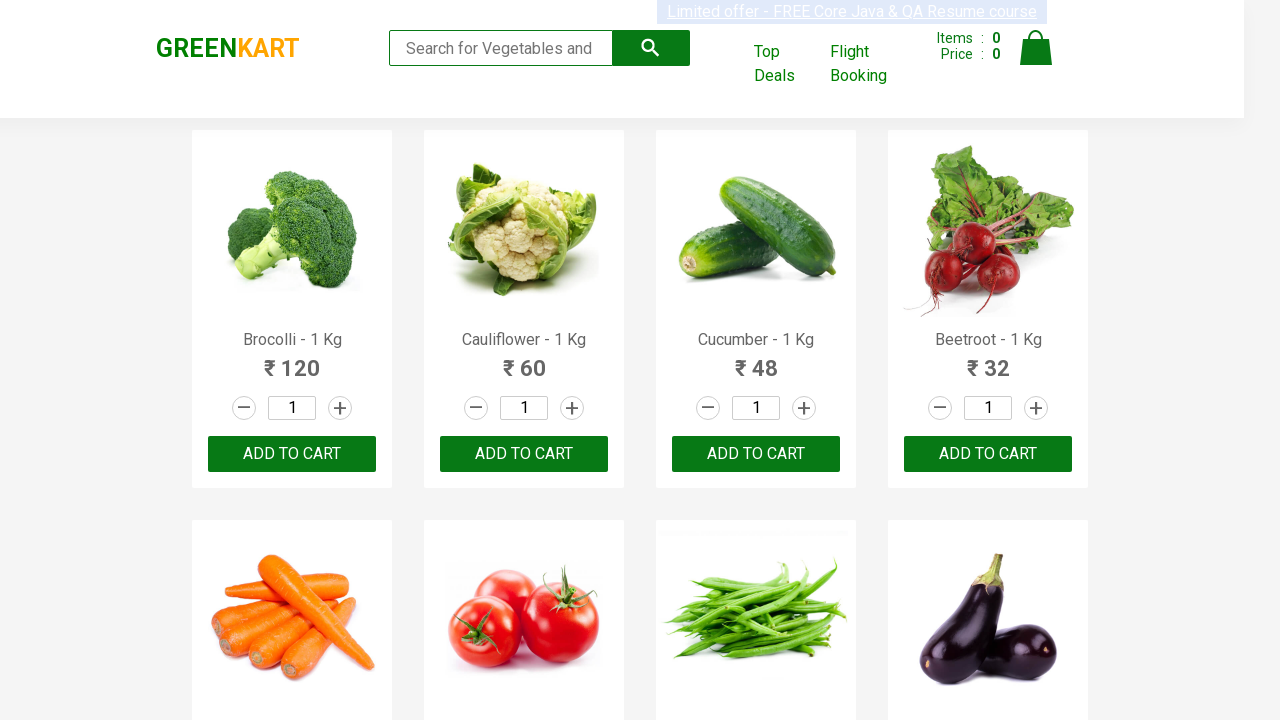

Retrieved all product elements from the page
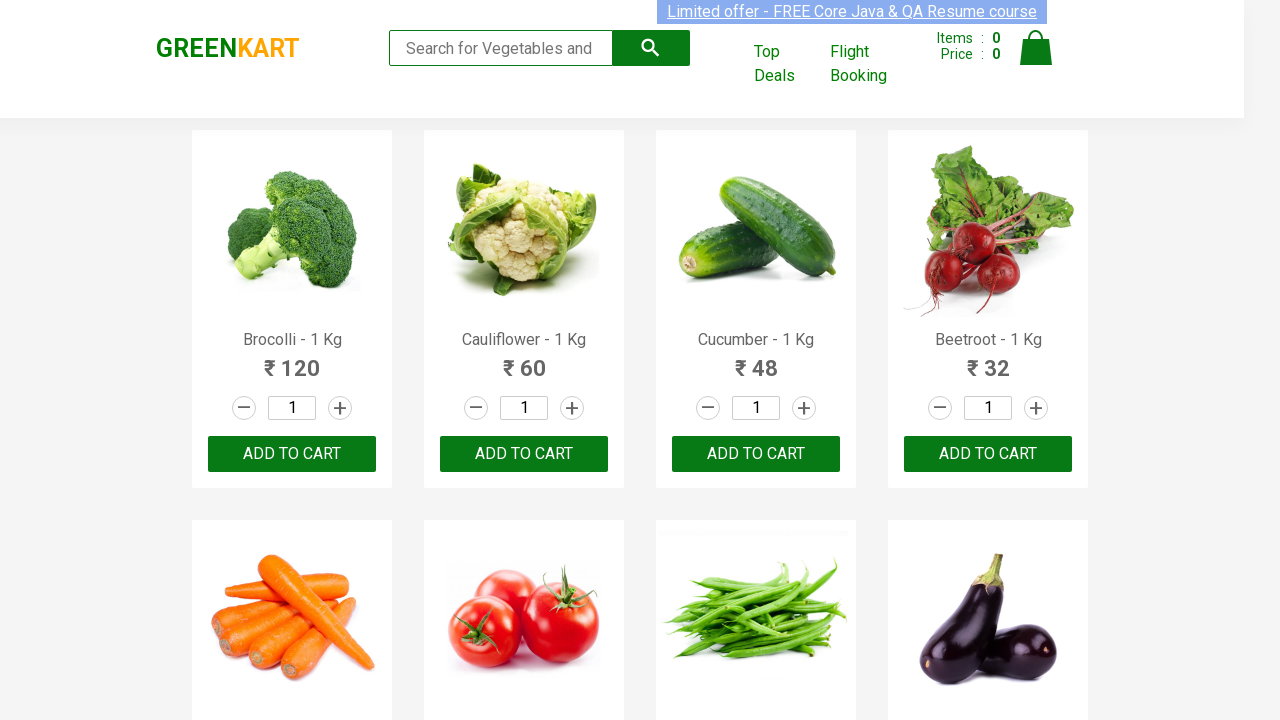

Retrieved product text content for item 1
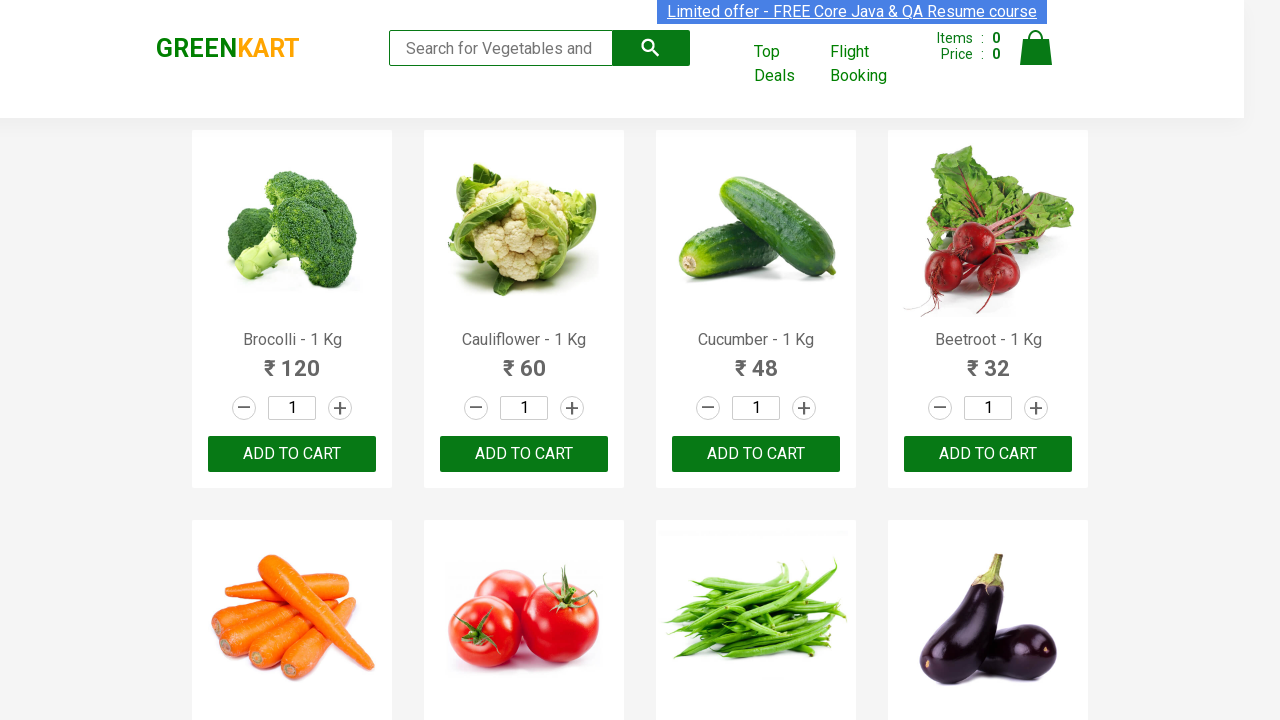

Retrieved product text content for item 2
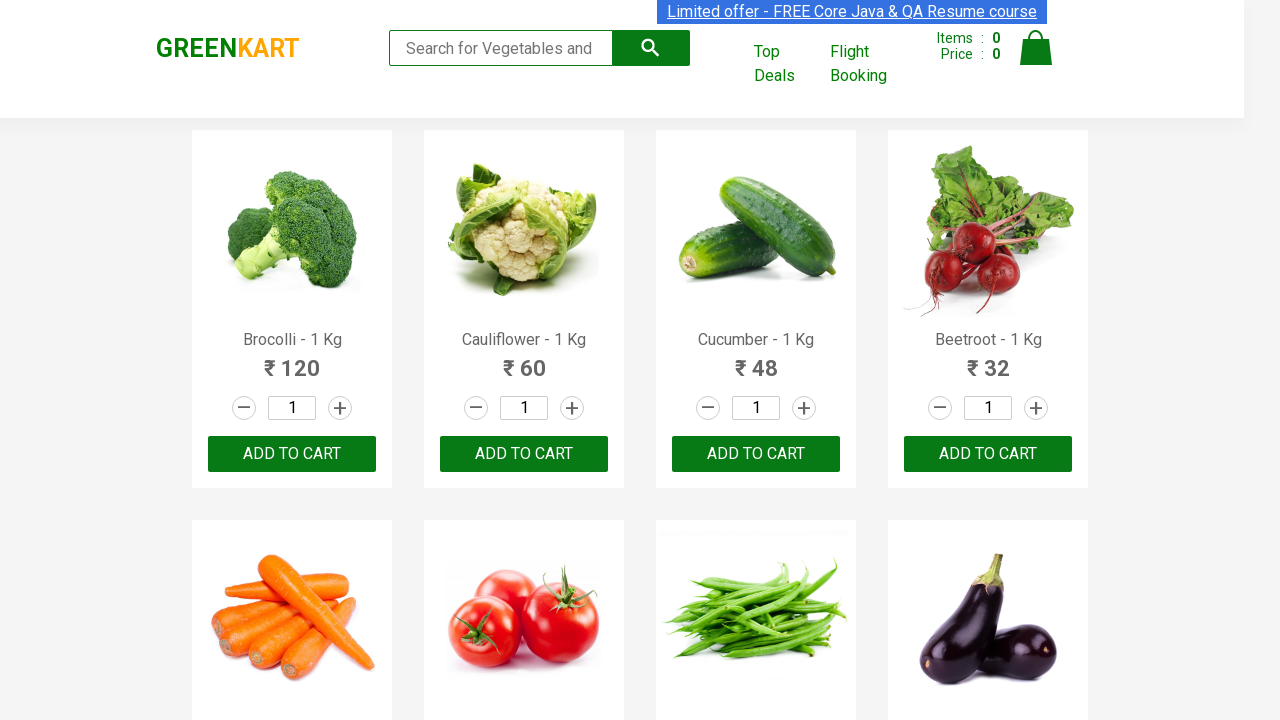

Retrieved product text content for item 3
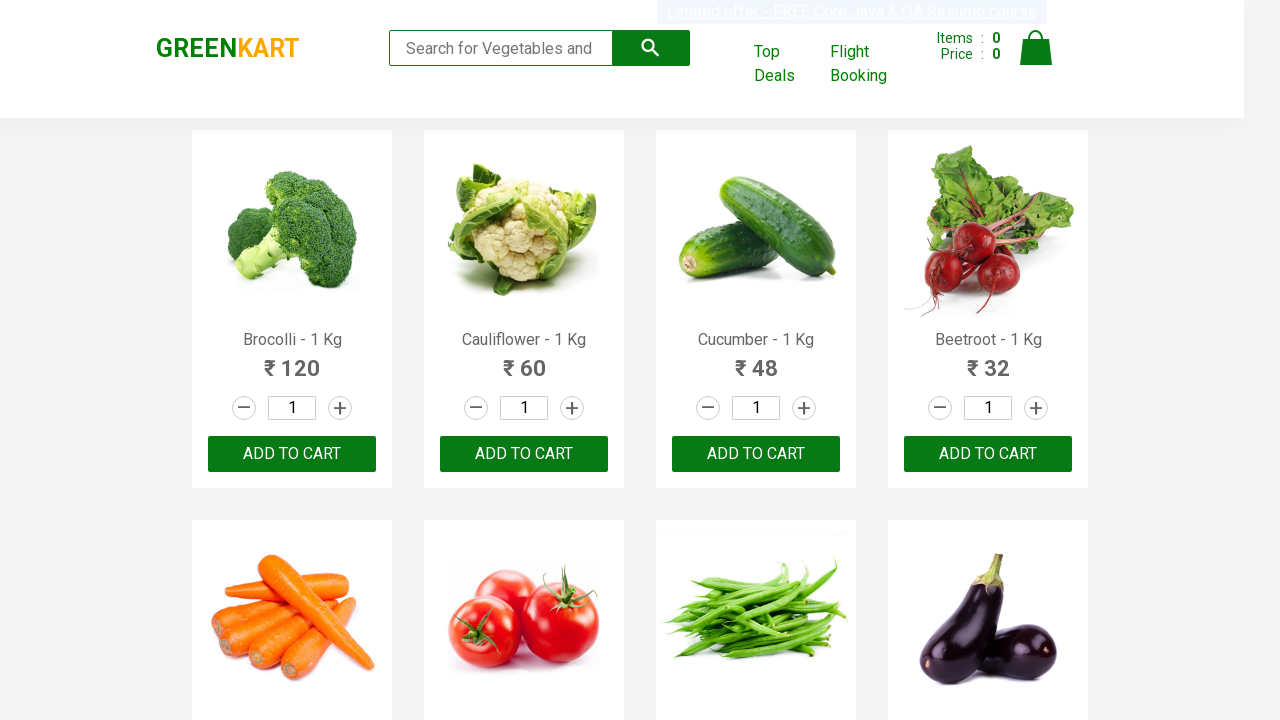

Clicked 'Add to Cart' button for Cucumber at (756, 454) on xpath=//div[@class='product-action']/button >> nth=2
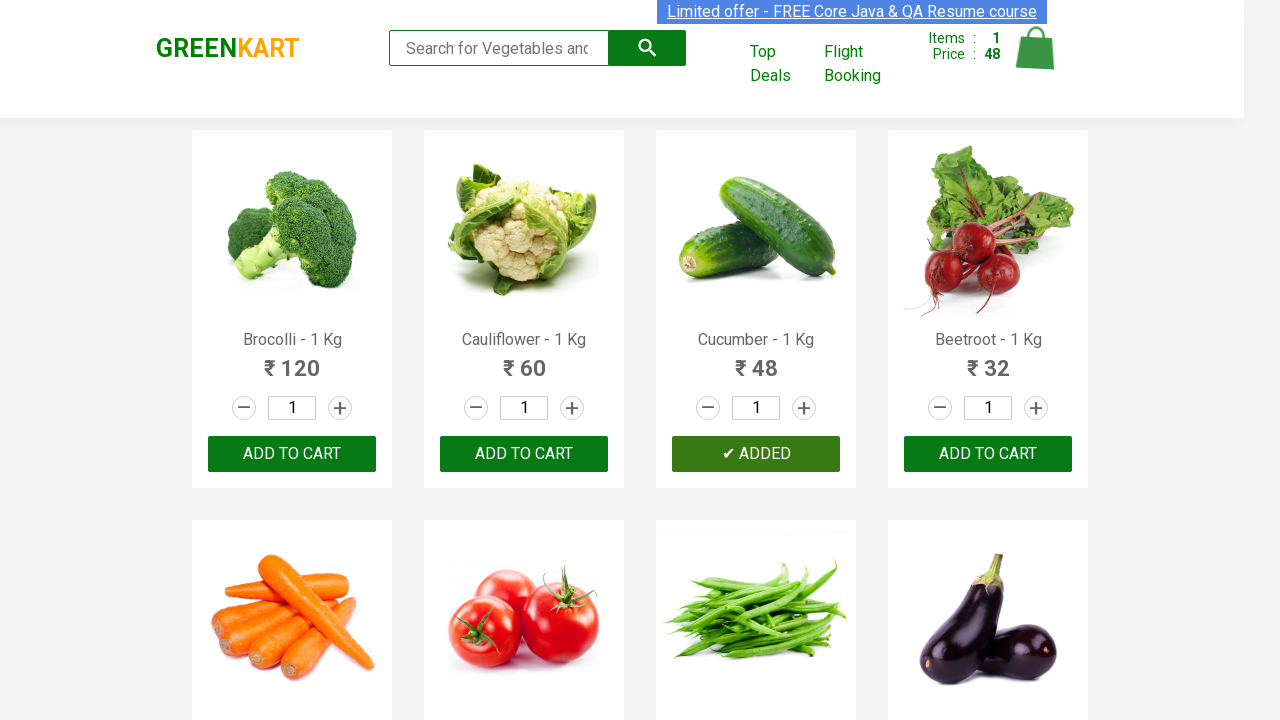

Retrieved product text content for item 4
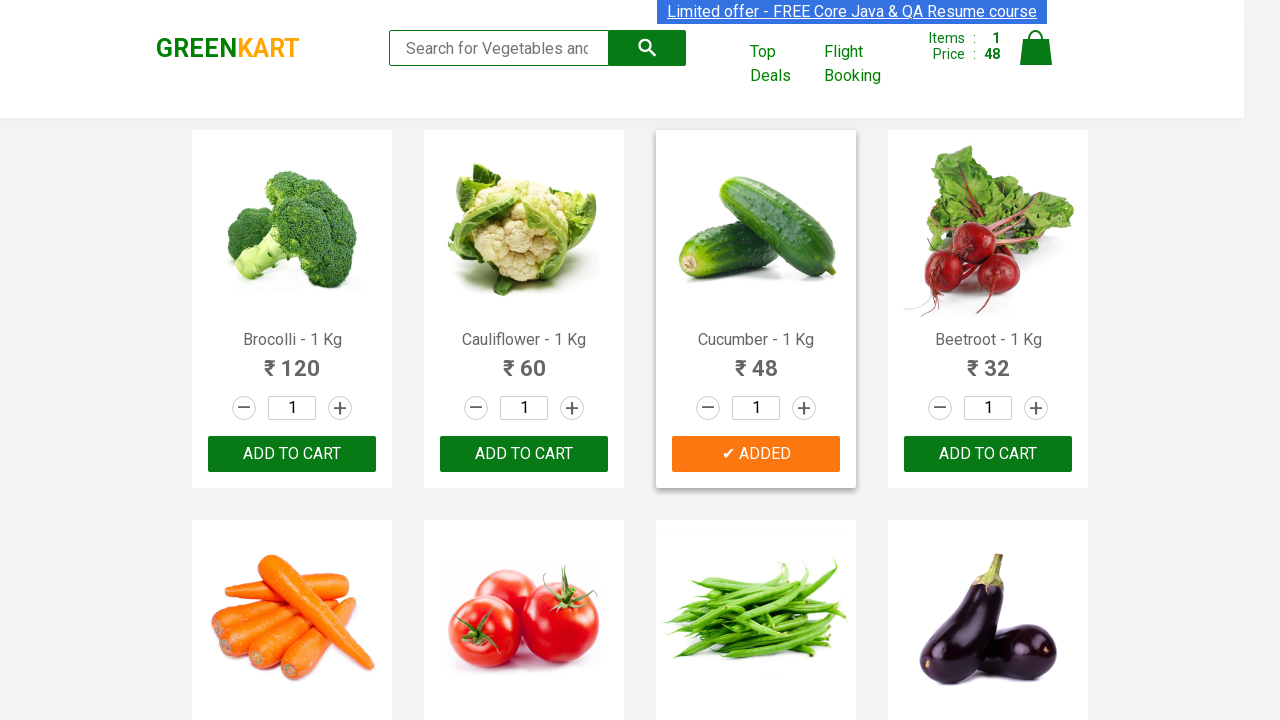

Retrieved product text content for item 5
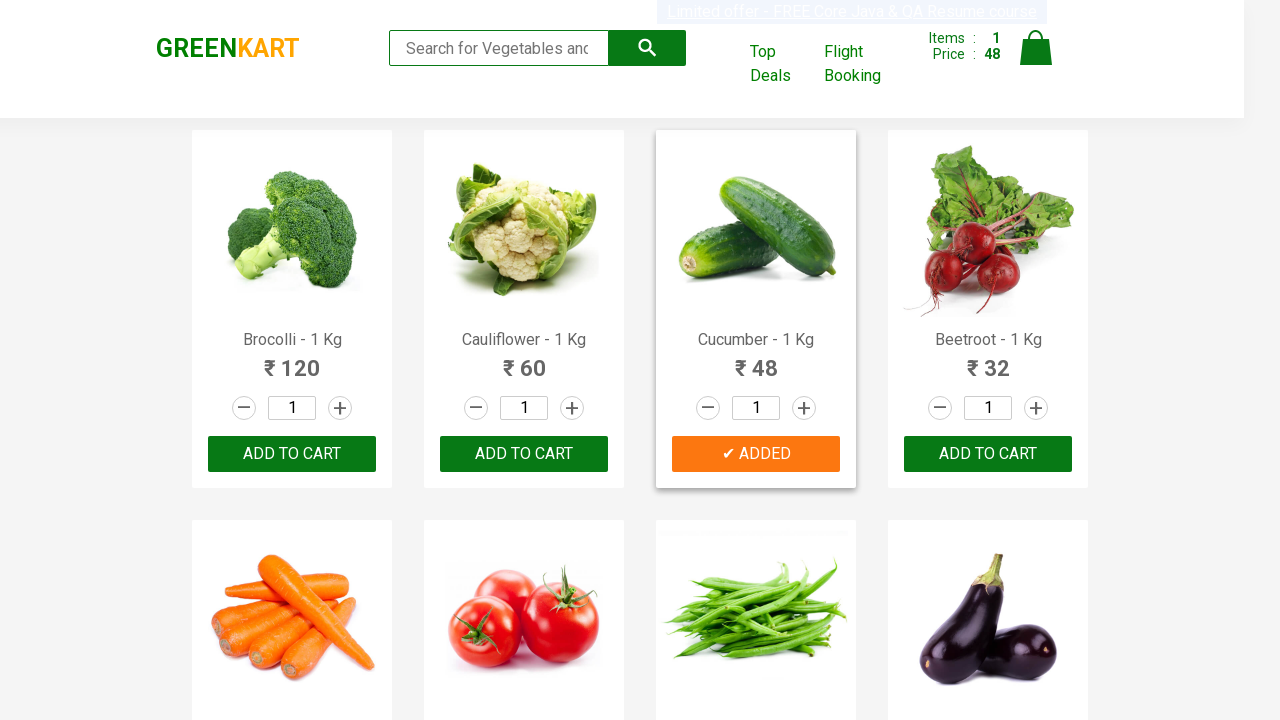

Retrieved product text content for item 6
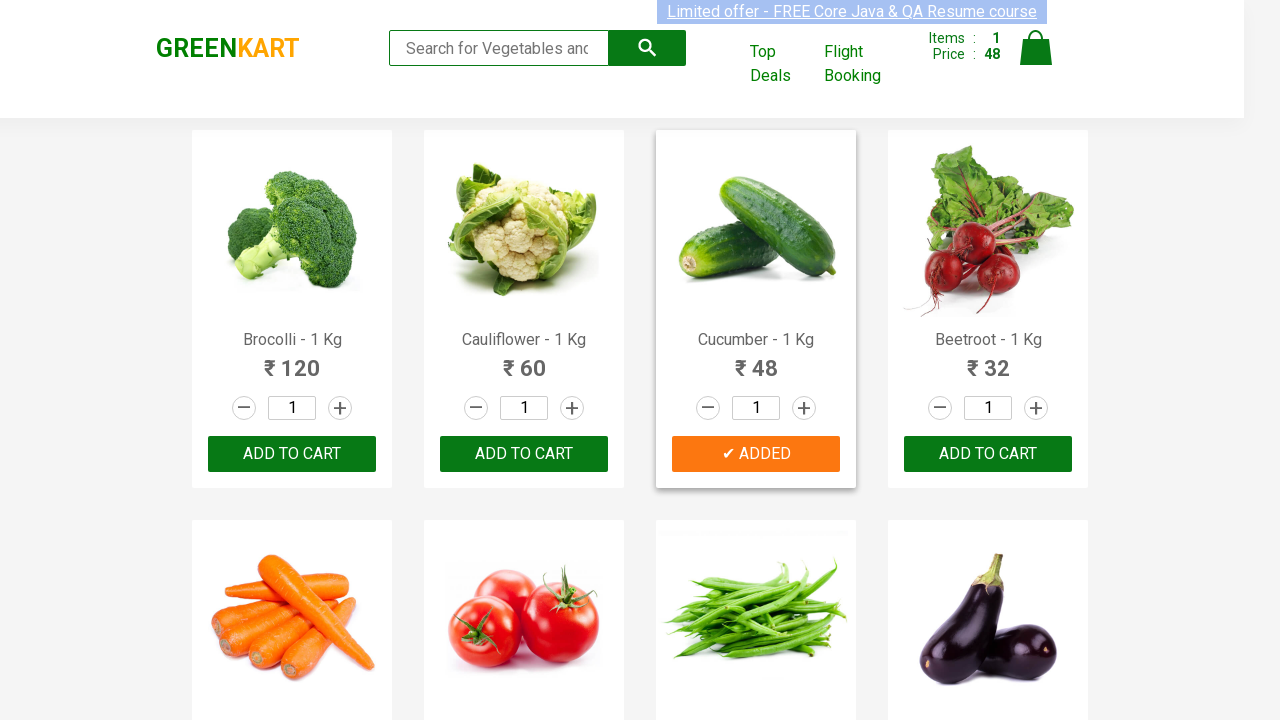

Clicked 'Add to Cart' button for Tomato at (524, 360) on xpath=//div[@class='product-action']/button >> nth=5
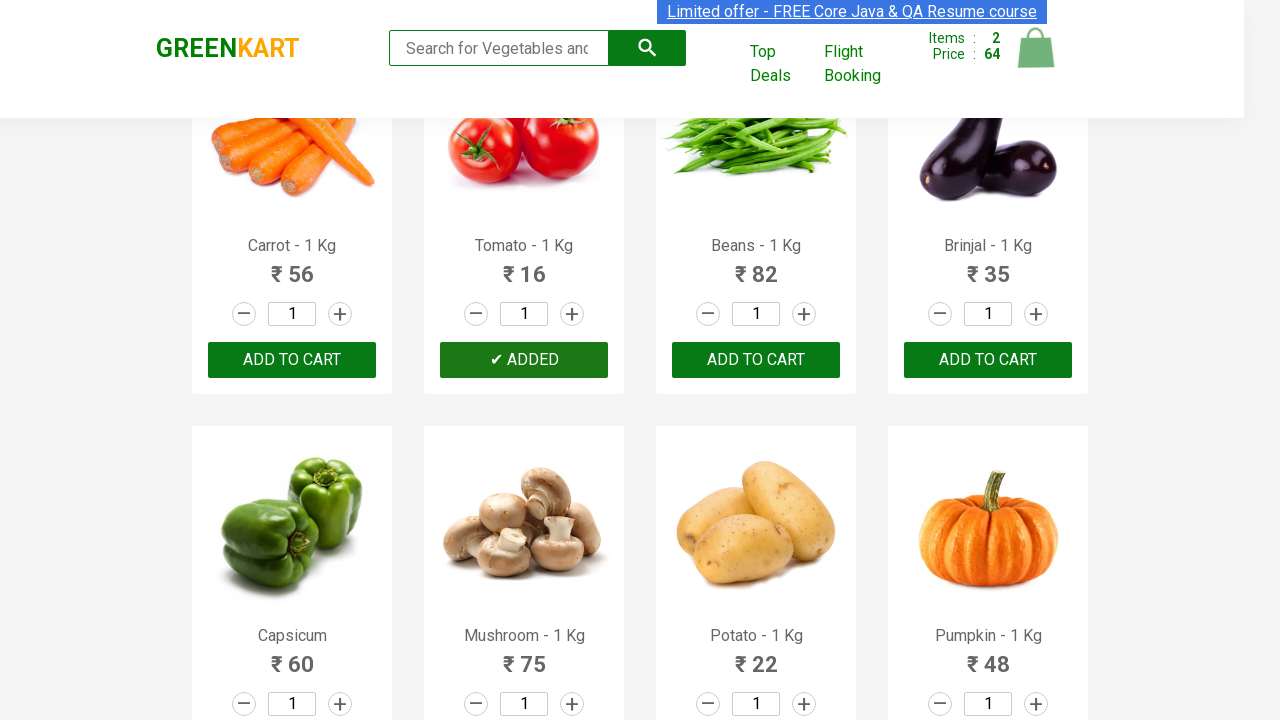

Retrieved product text content for item 7
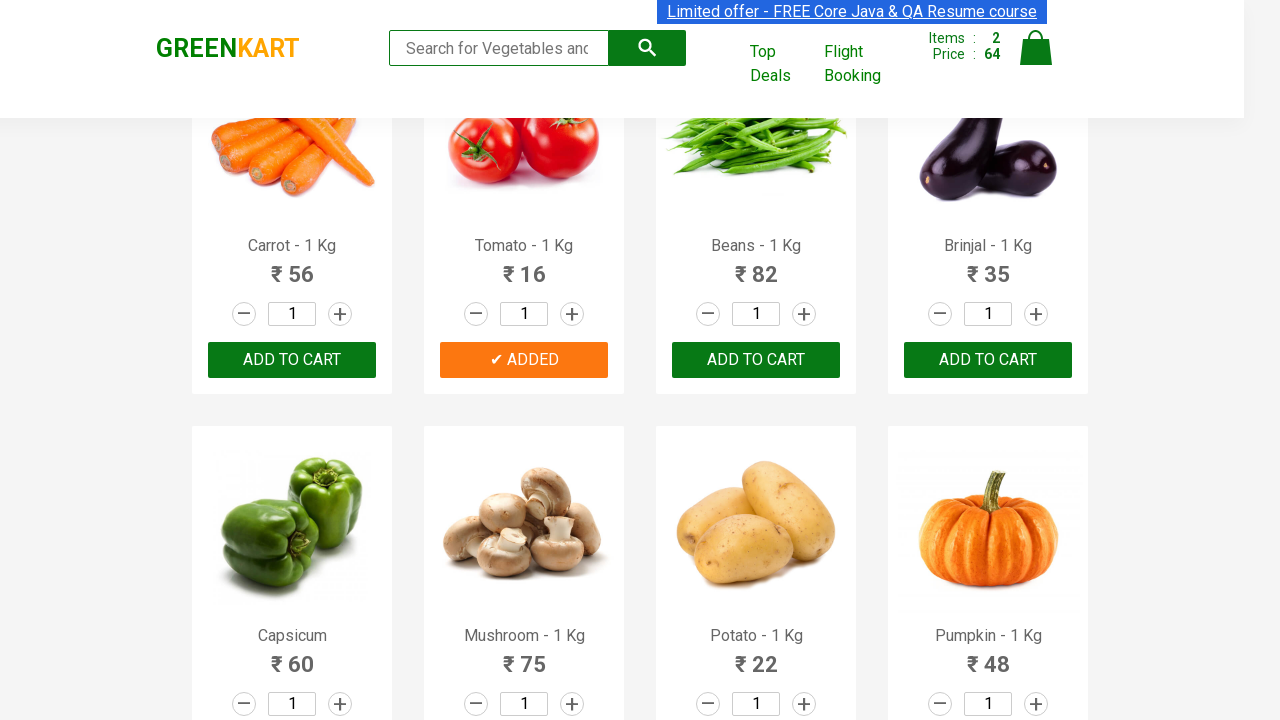

Retrieved product text content for item 8
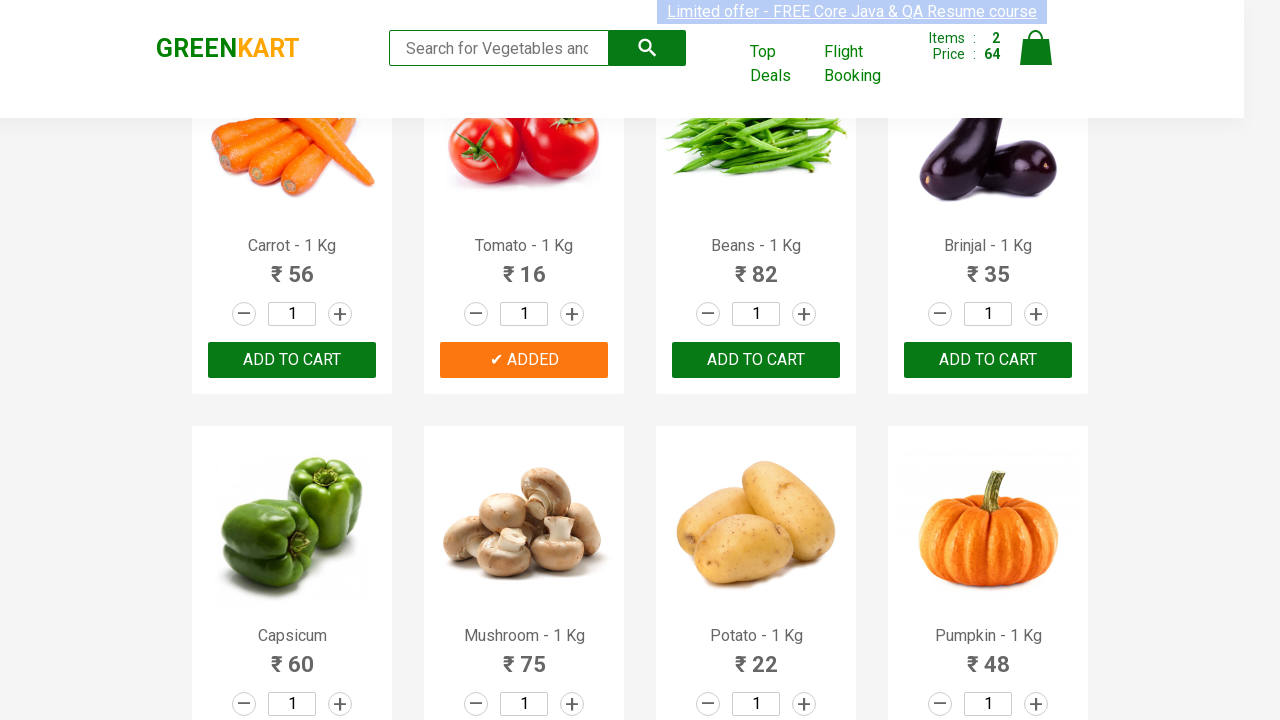

Retrieved product text content for item 9
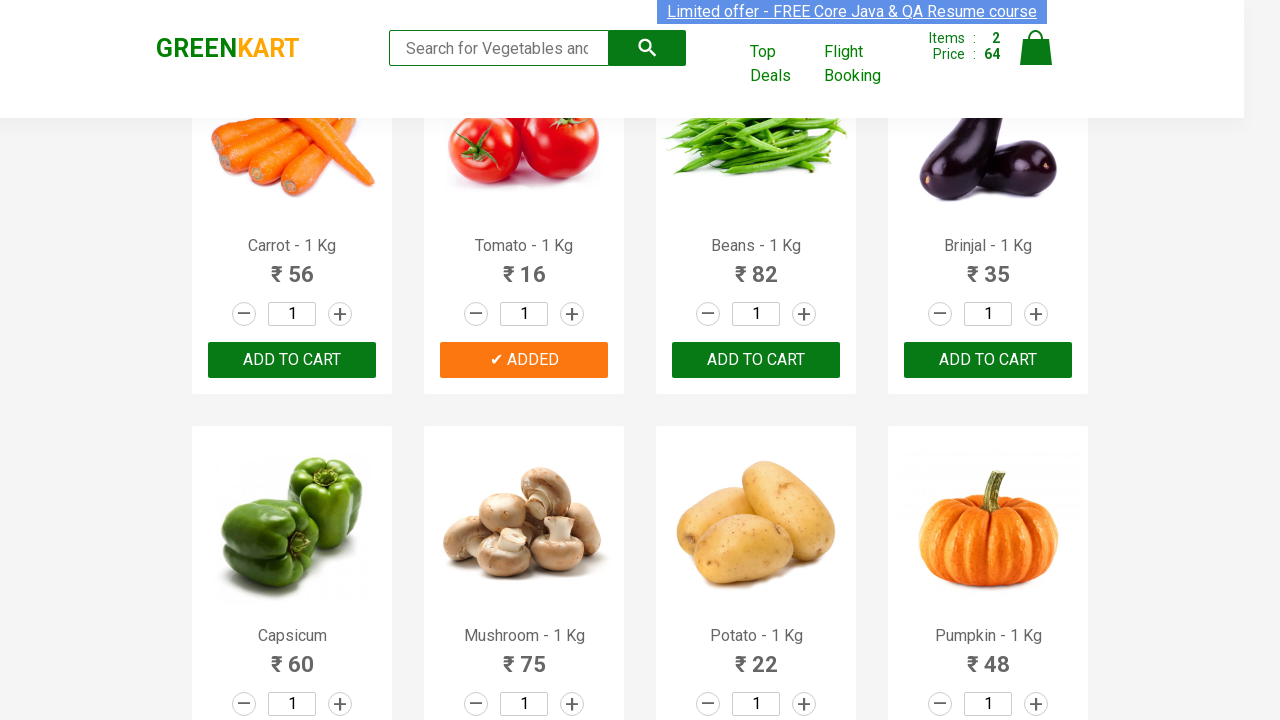

Retrieved product text content for item 10
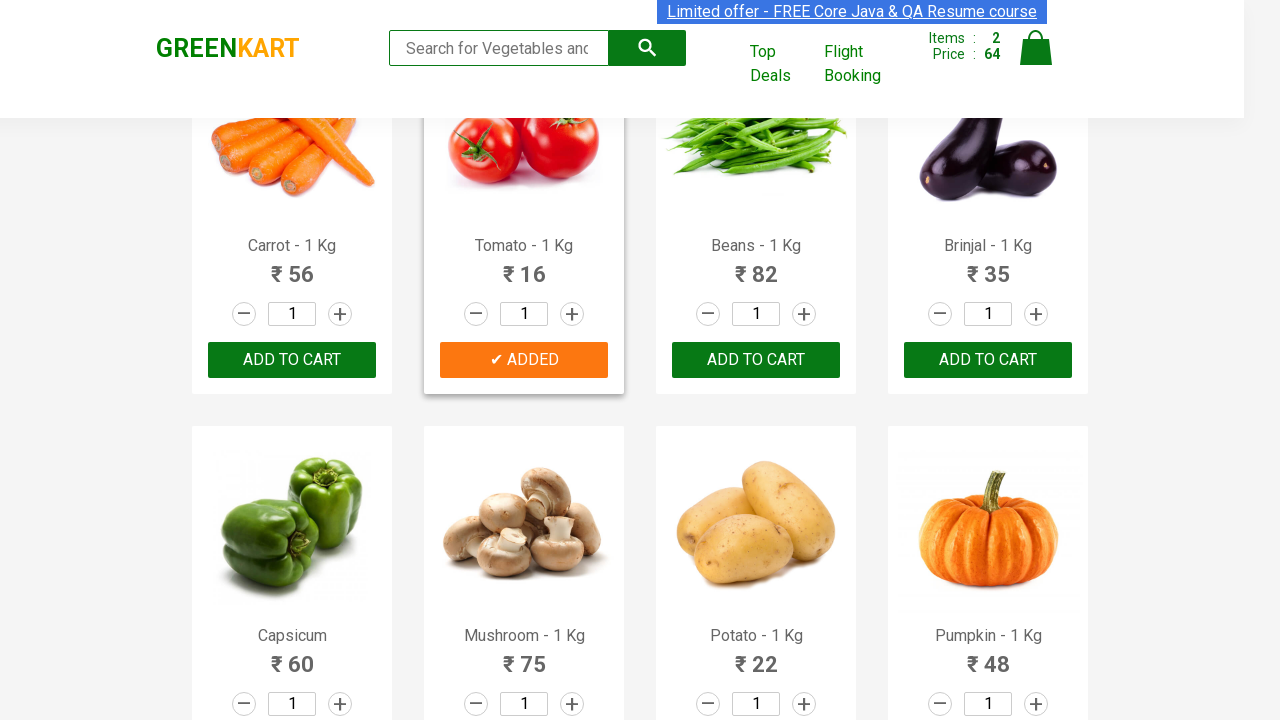

Retrieved product text content for item 11
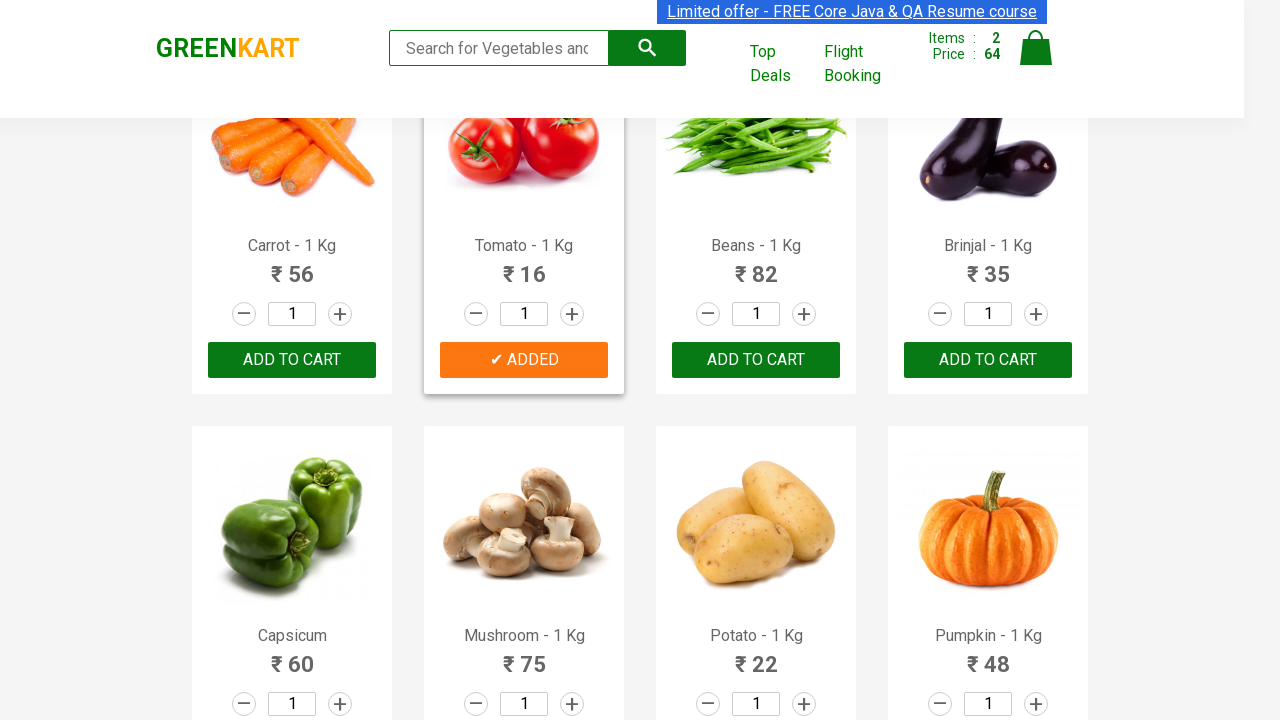

Clicked 'Add to Cart' button for Potato at (756, 360) on xpath=//div[@class='product-action']/button >> nth=10
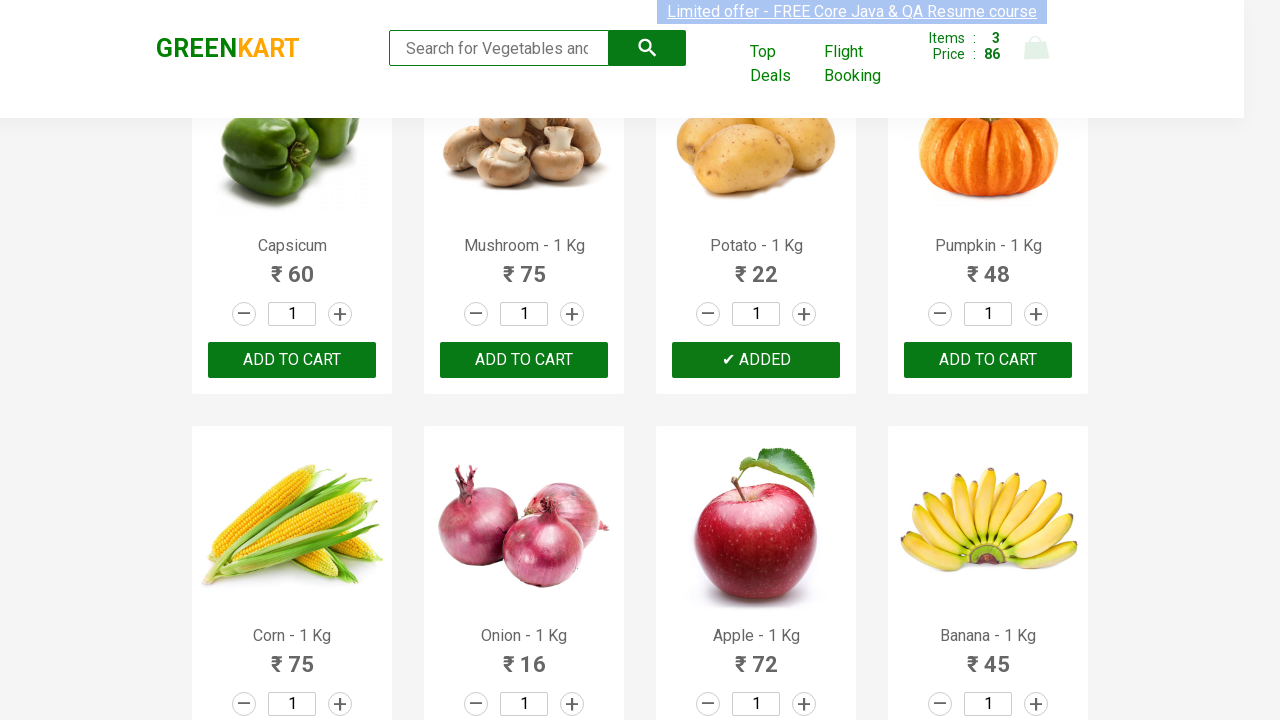

Retrieved product text content for item 12
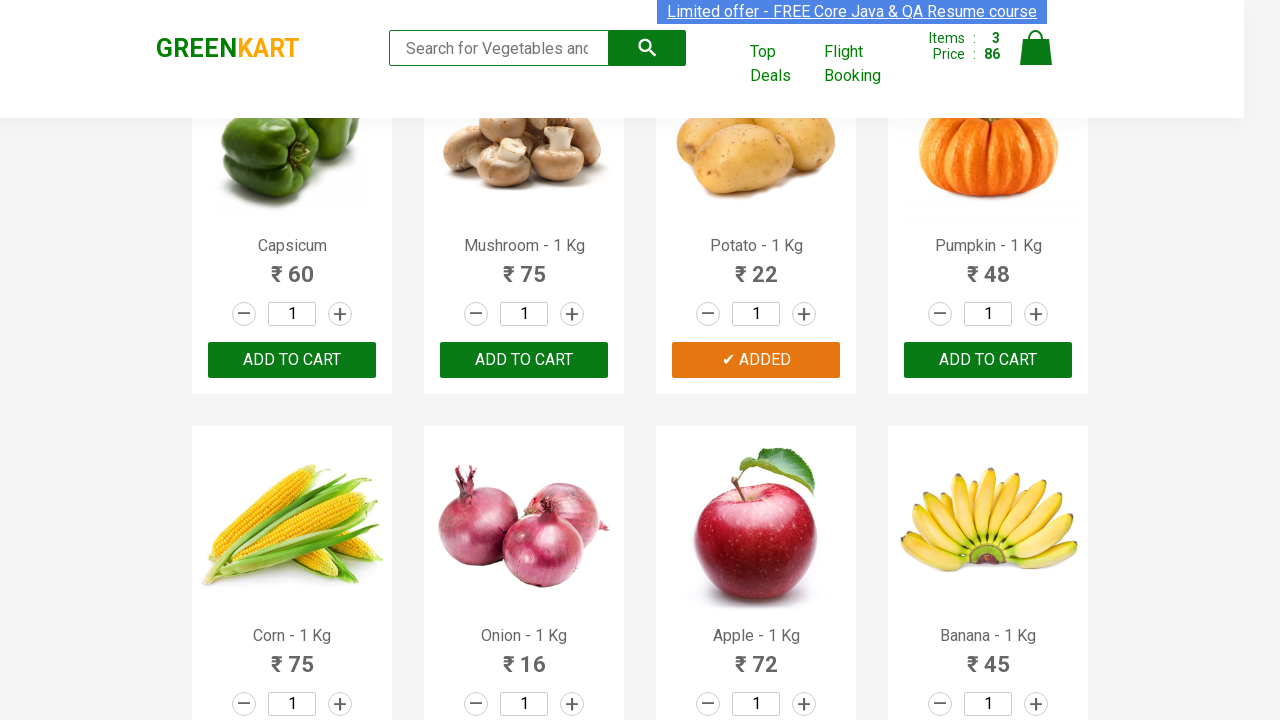

Retrieved product text content for item 13
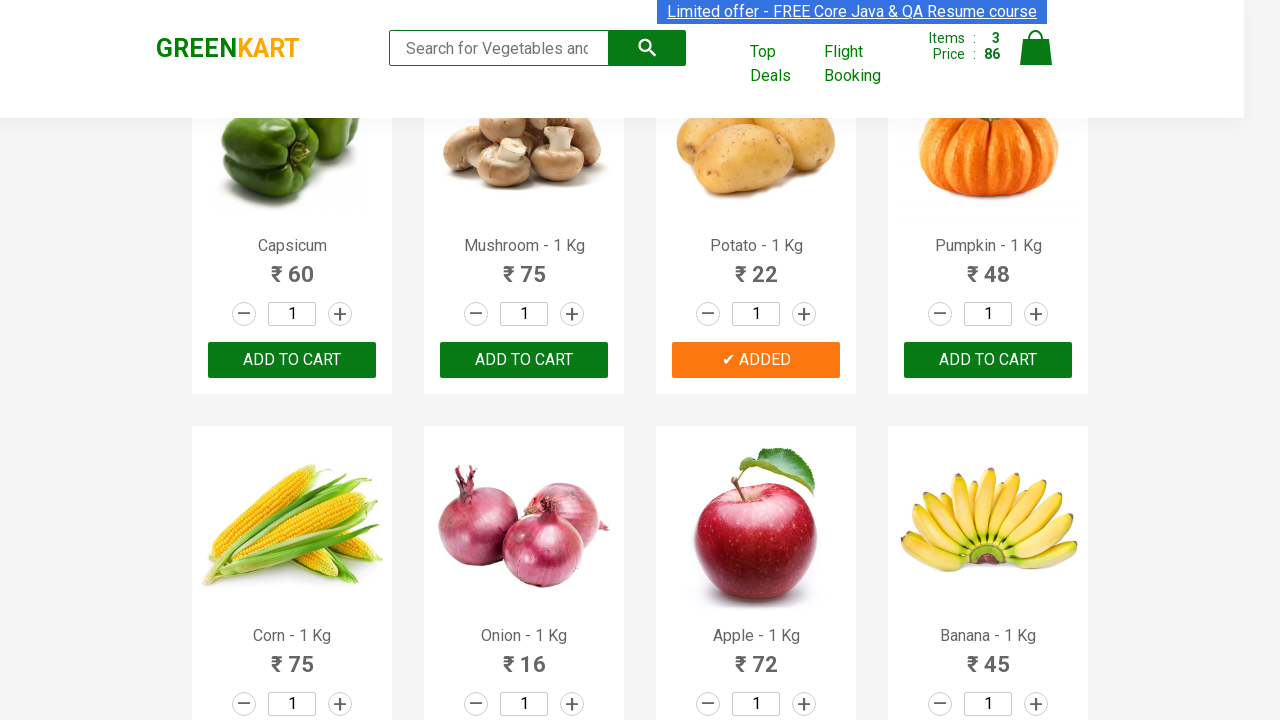

Retrieved product text content for item 14
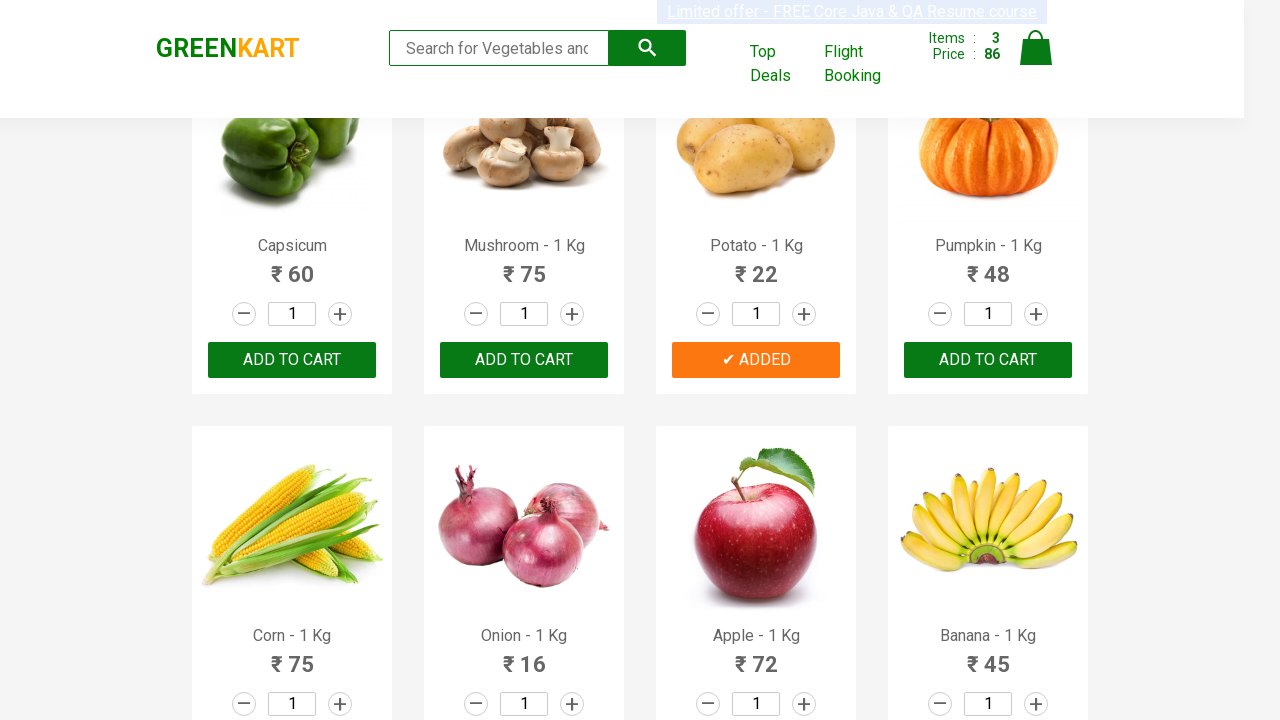

Retrieved product text content for item 15
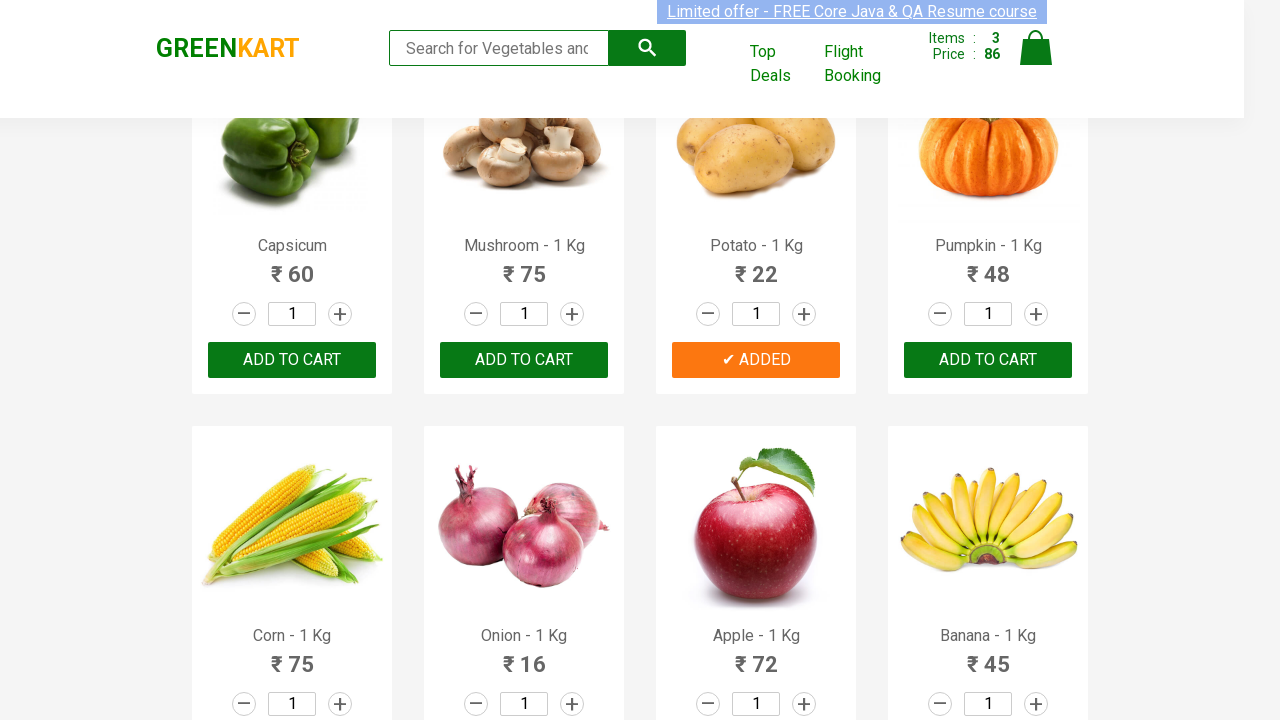

Clicked 'Add to Cart' button for Apple at (756, 360) on xpath=//div[@class='product-action']/button >> nth=14
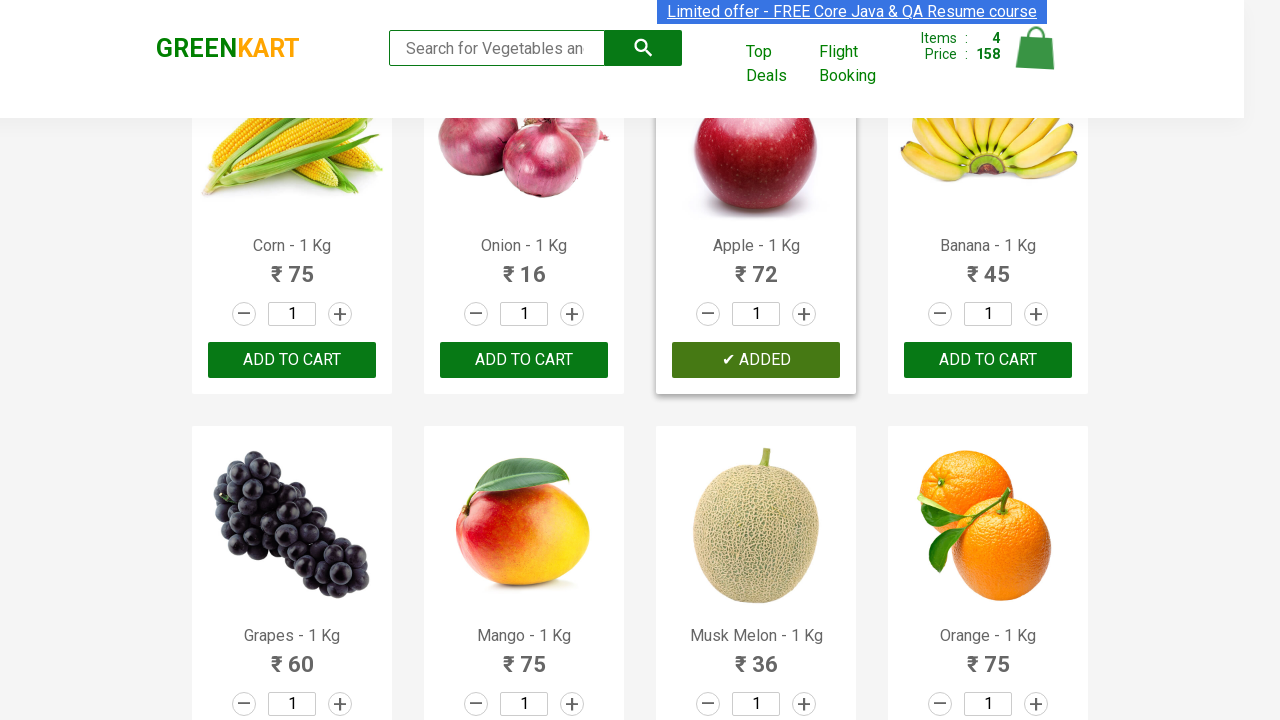

Clicked on cart icon to view cart at (1036, 48) on img[alt='Cart']
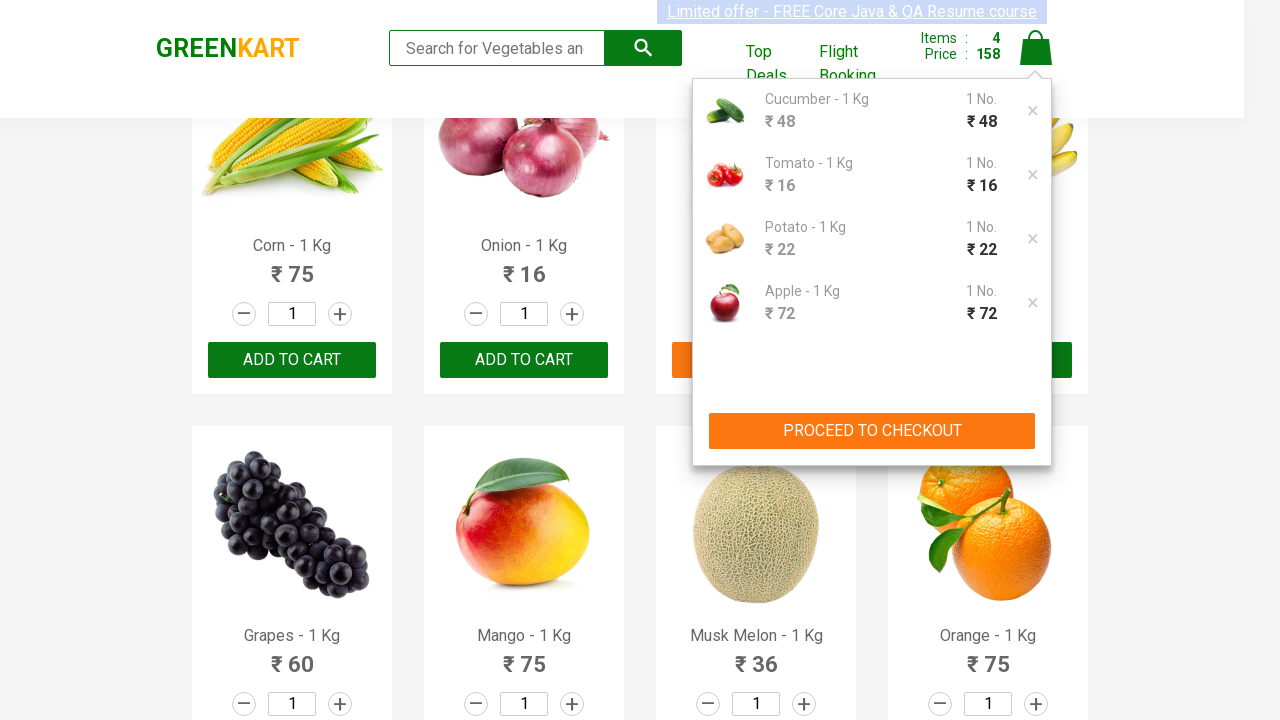

Clicked 'Proceed to Checkout' button at (872, 431) on xpath=//div[@class='action-block']/button
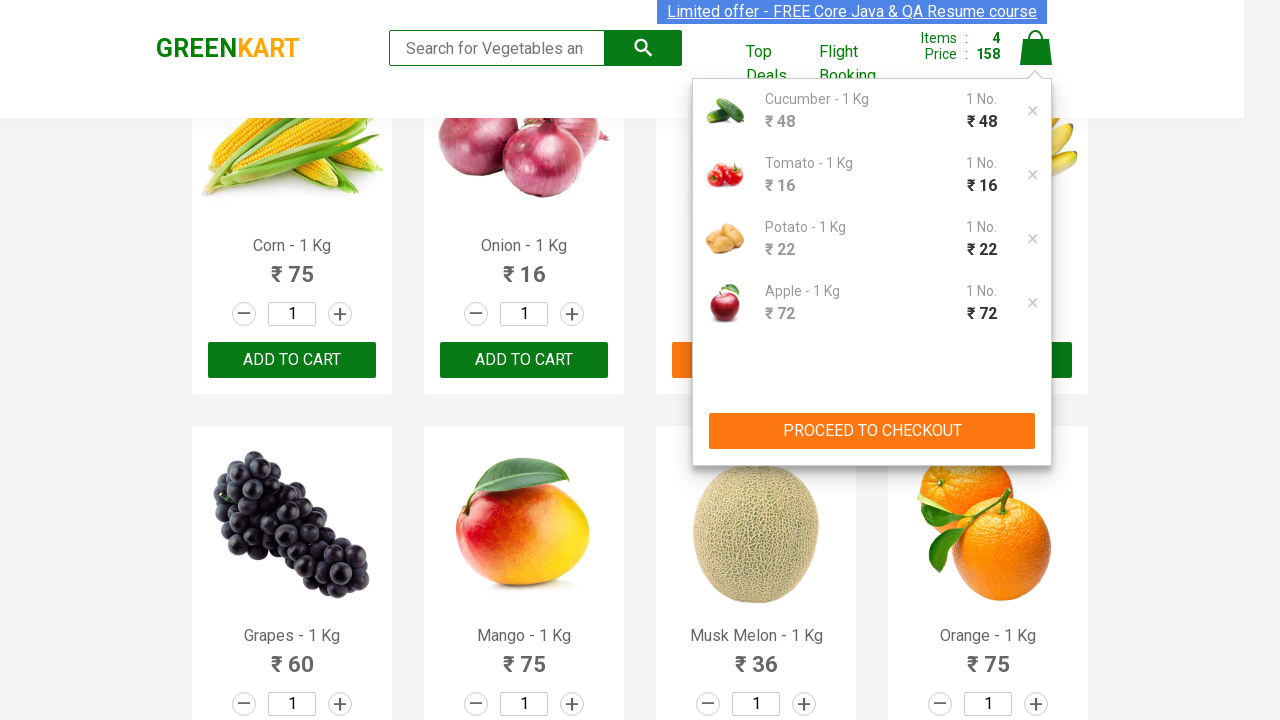

Promo code input field is now visible
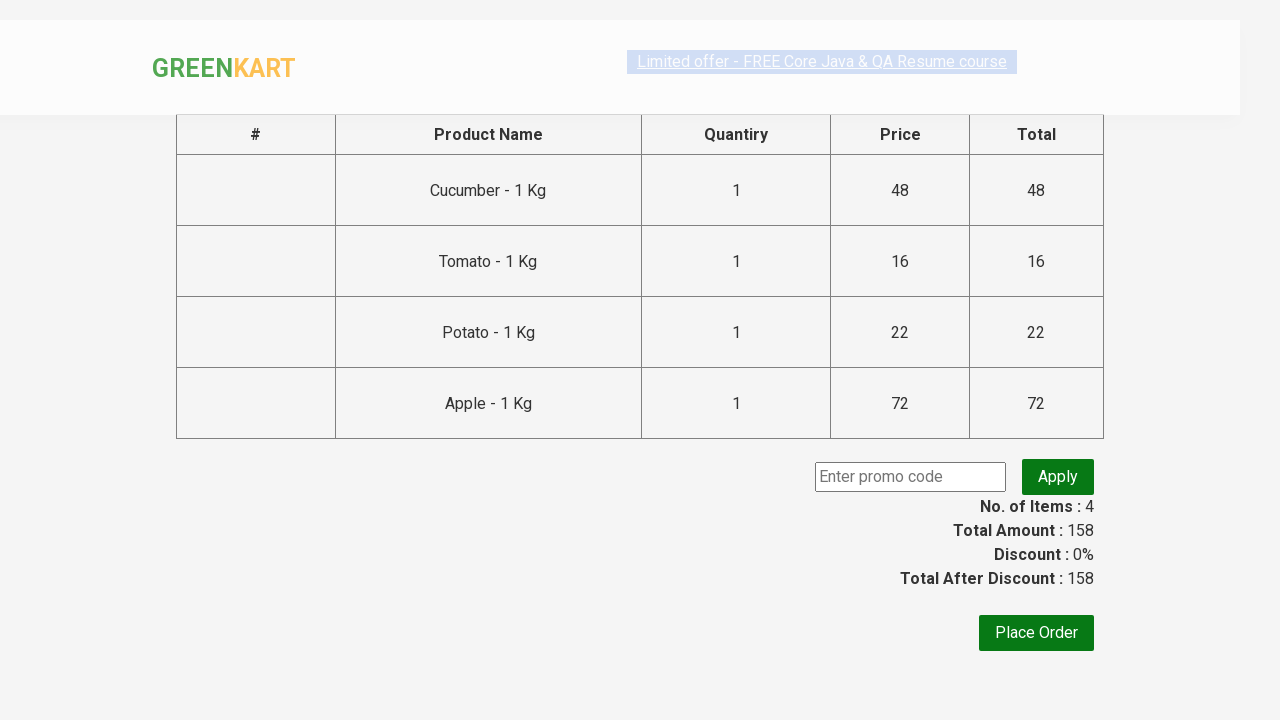

Filled promo code field with 'rahulshettyacademy' on input.promoCode
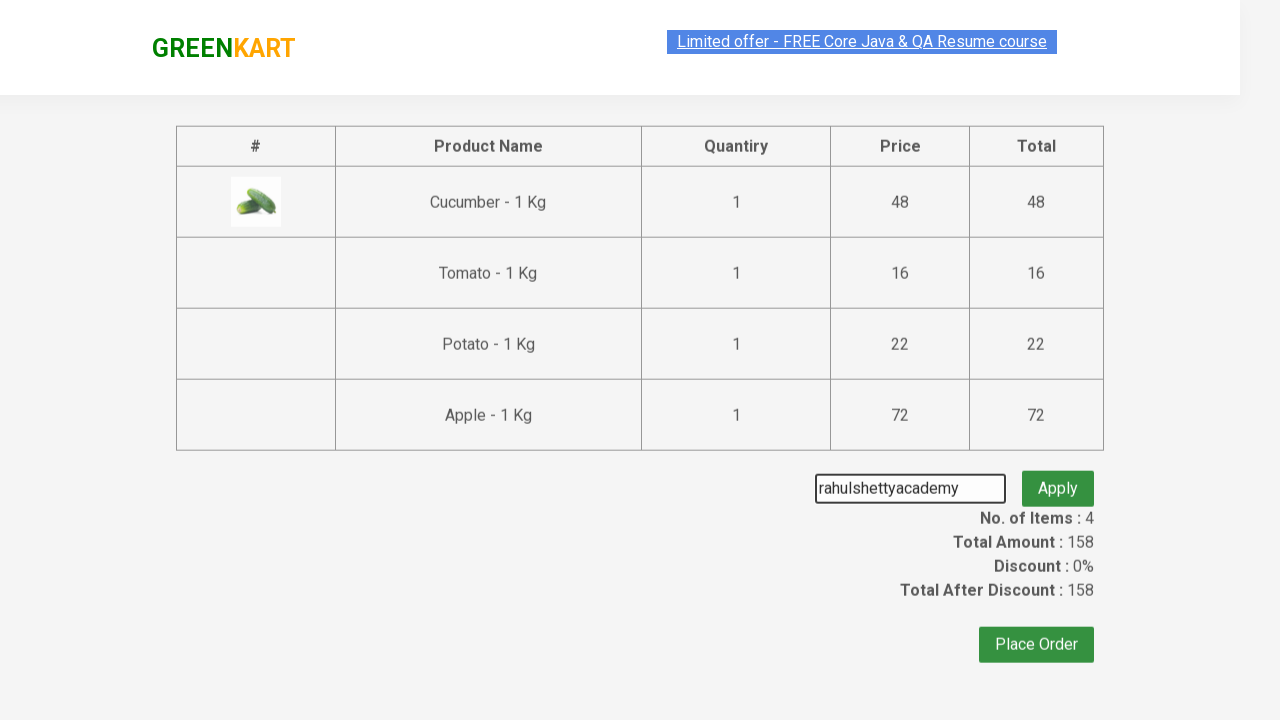

Clicked 'Apply' button to apply promo code at (1058, 477) on xpath=//*[text()='Apply']
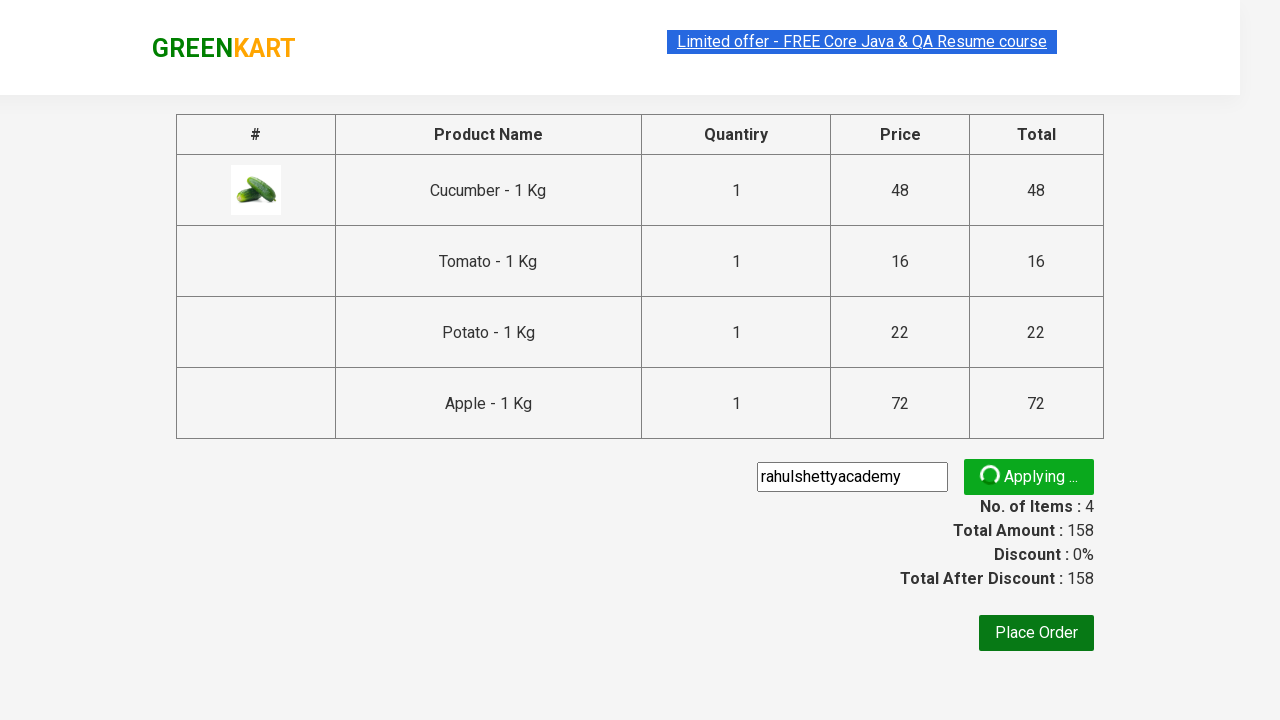

Promo code successfully applied and info displayed
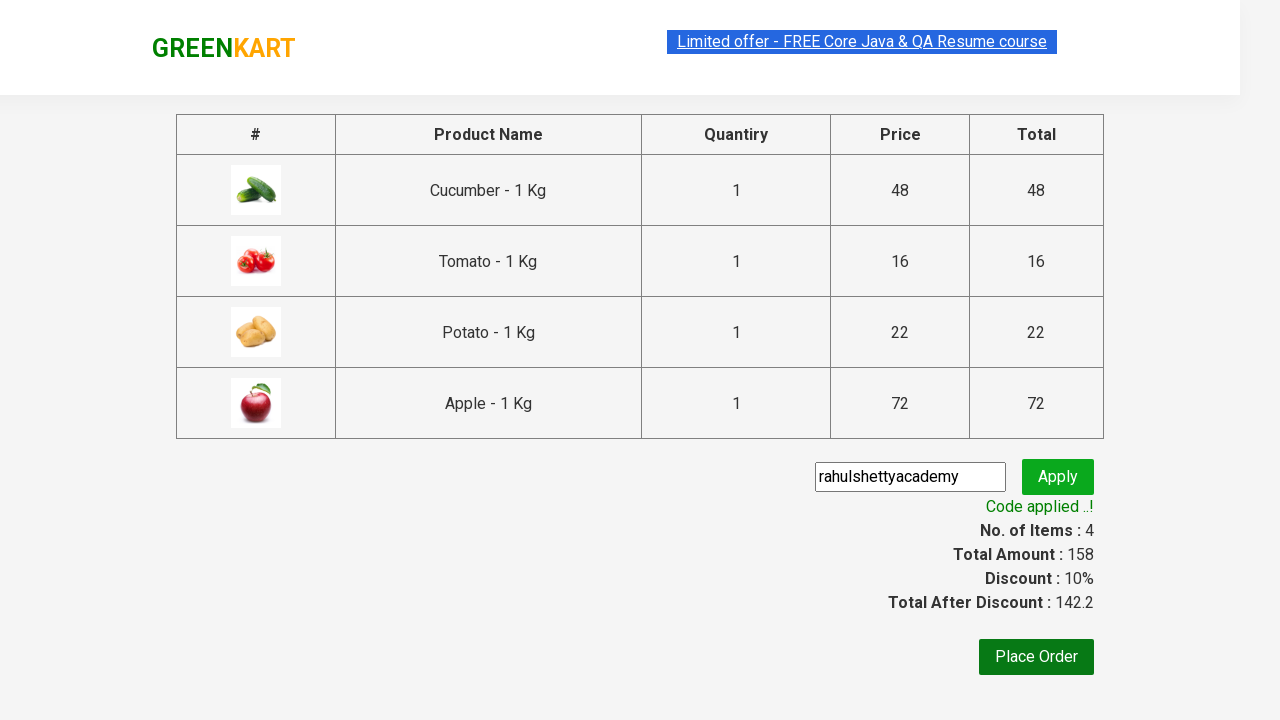

Clicked 'Place Order' button to complete purchase at (1036, 657) on xpath=//*[text()='Place Order']
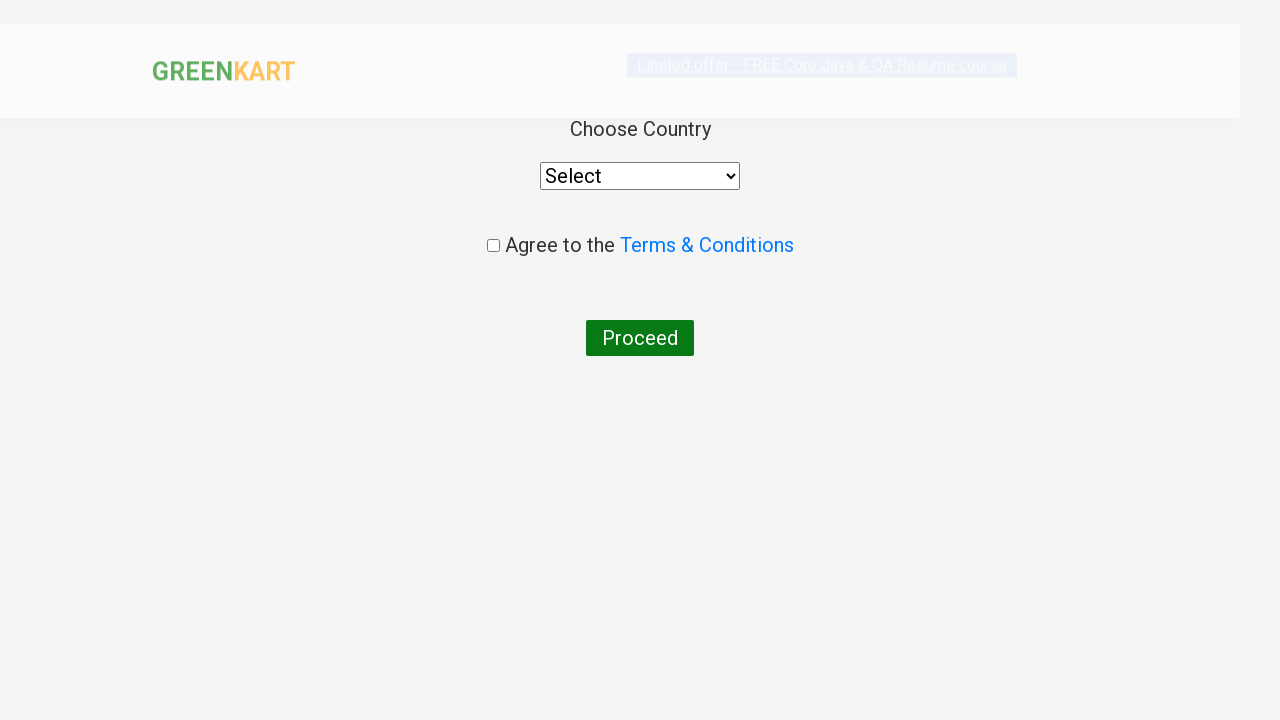

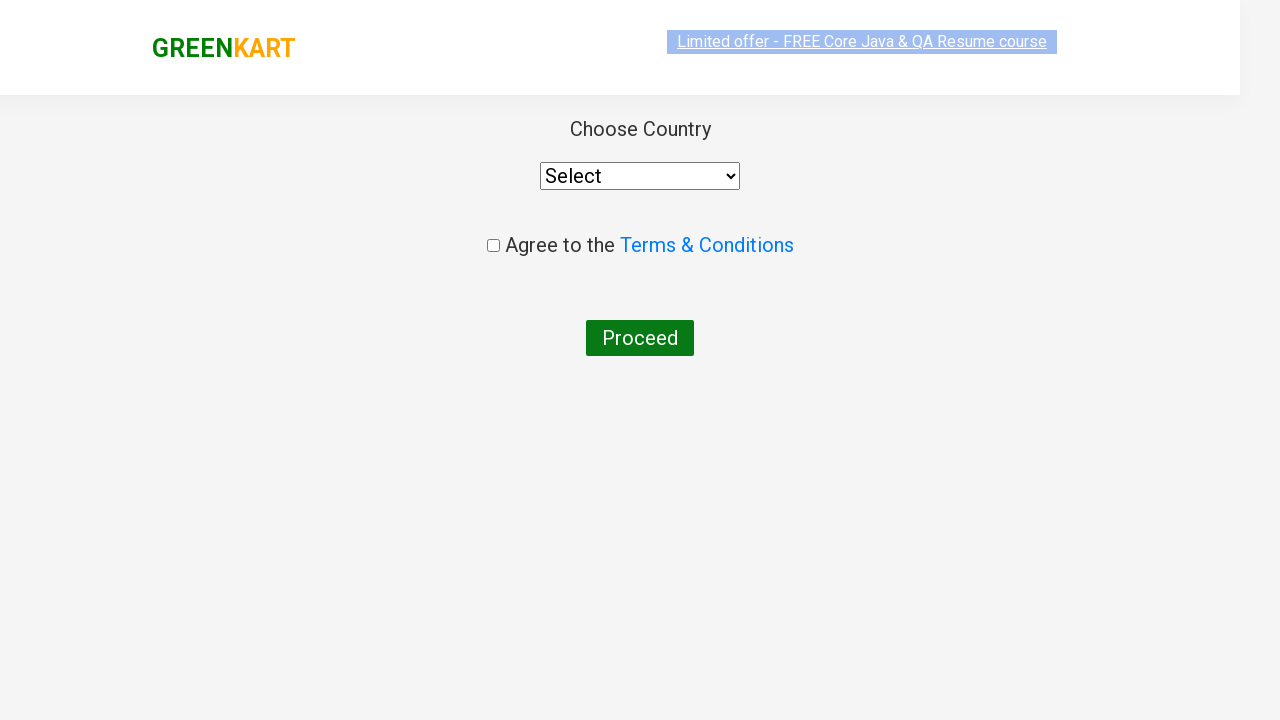